Tests a jQuery Bootstrap multiselect dropdown by opening the dropdown and clicking on active/selected items to deselect them

Starting URL: https://www.jqueryscript.net/demo/jQuery-Multiple-Select-Plugin-For-Bootstrap-Bootstrap-Multiselect/

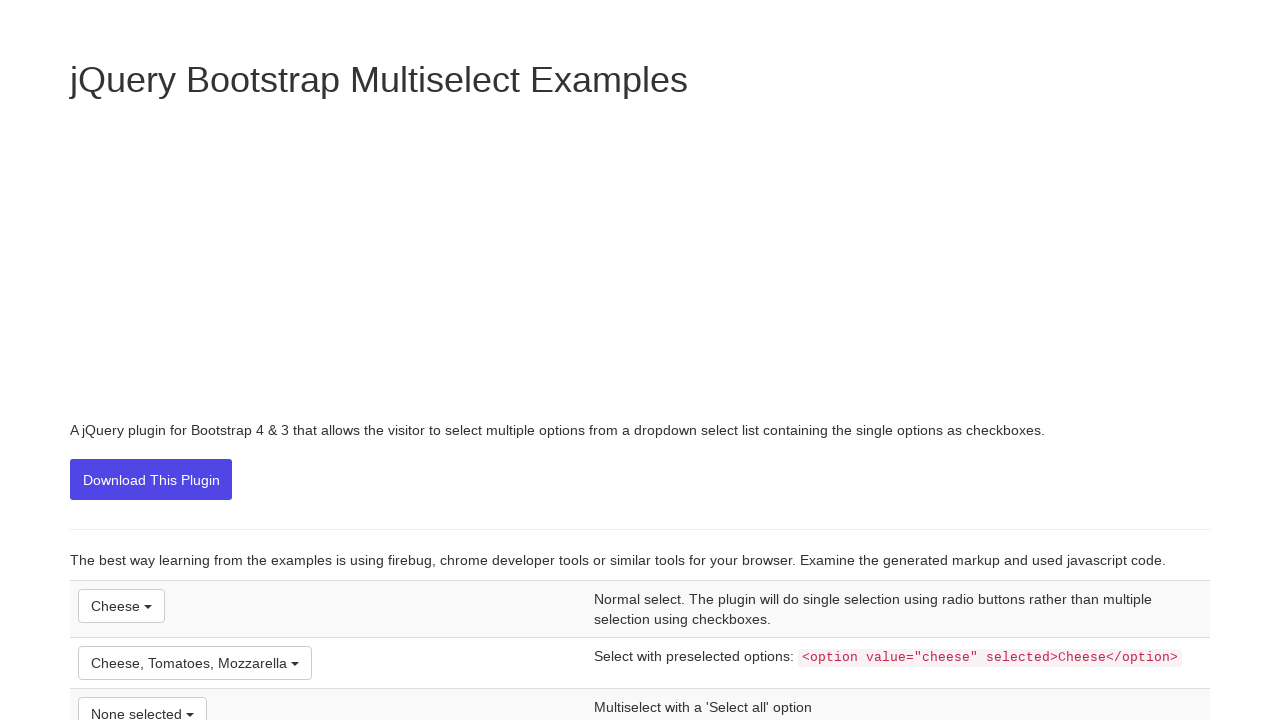

Clicked to open the multiselect dropdown for example2 at (195, 663) on xpath=//select[@id='example2']/../div
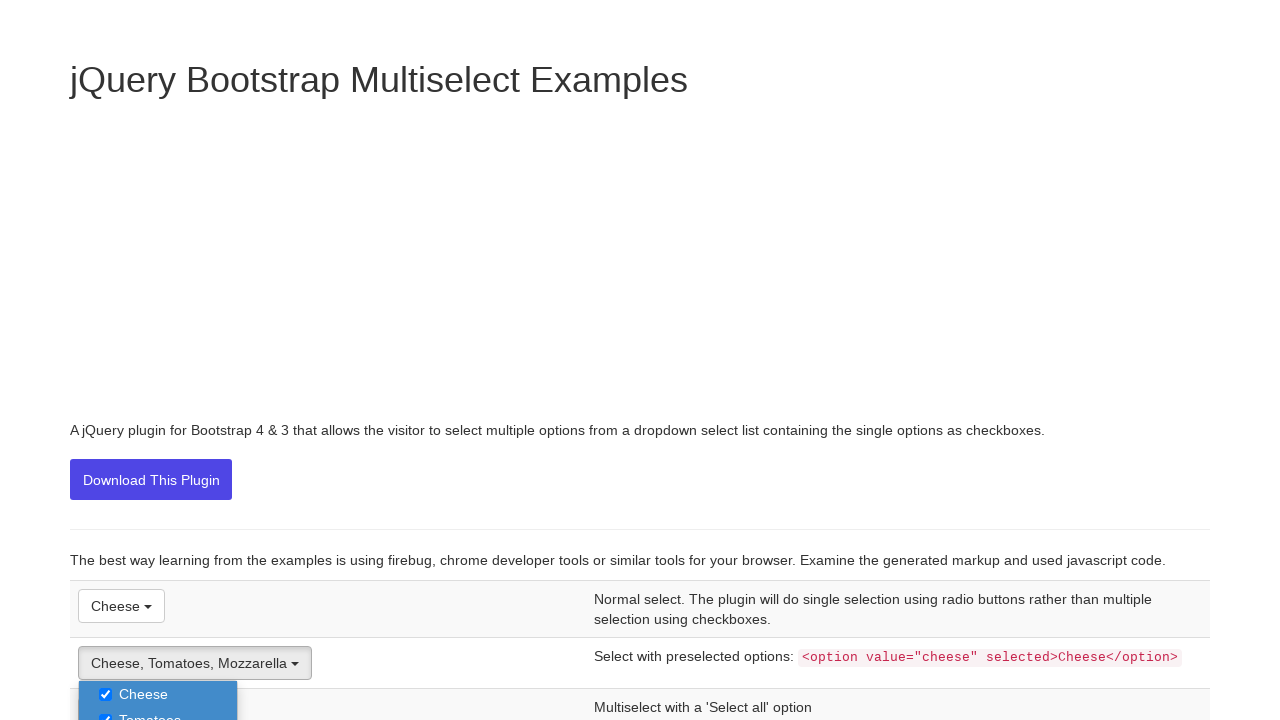

Dropdown items became visible
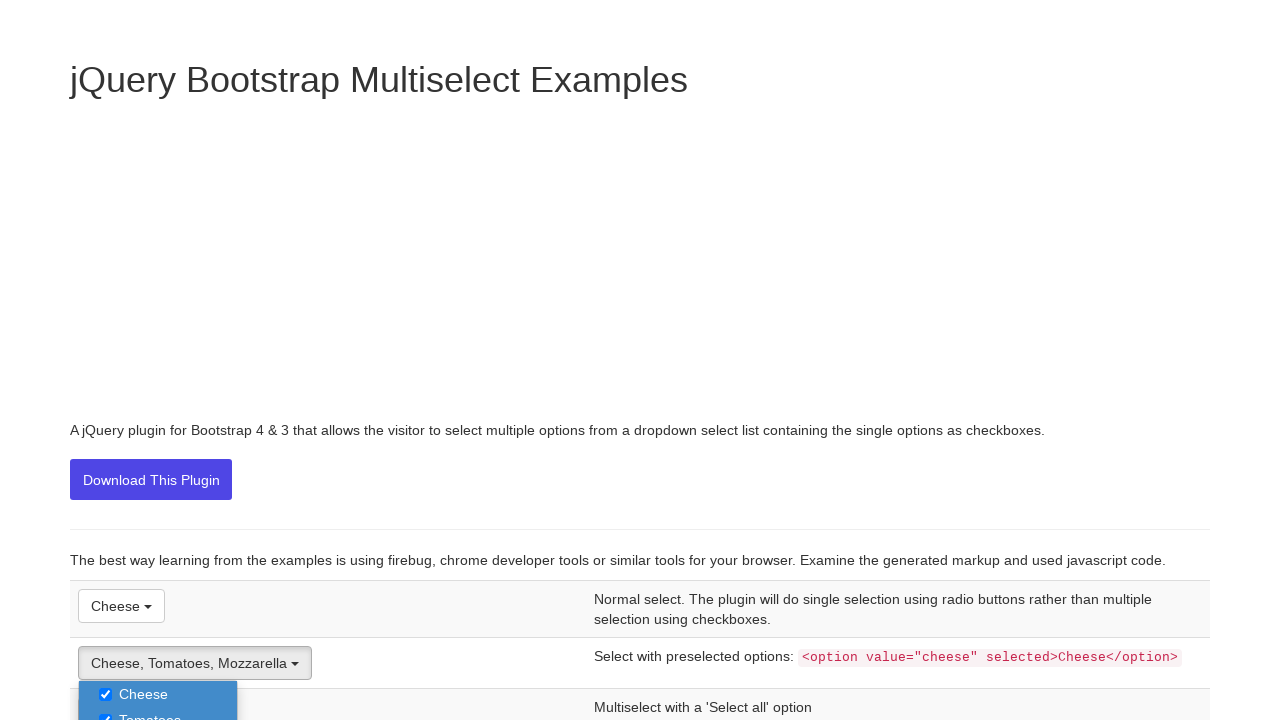

Retrieved 6 list items from the dropdown
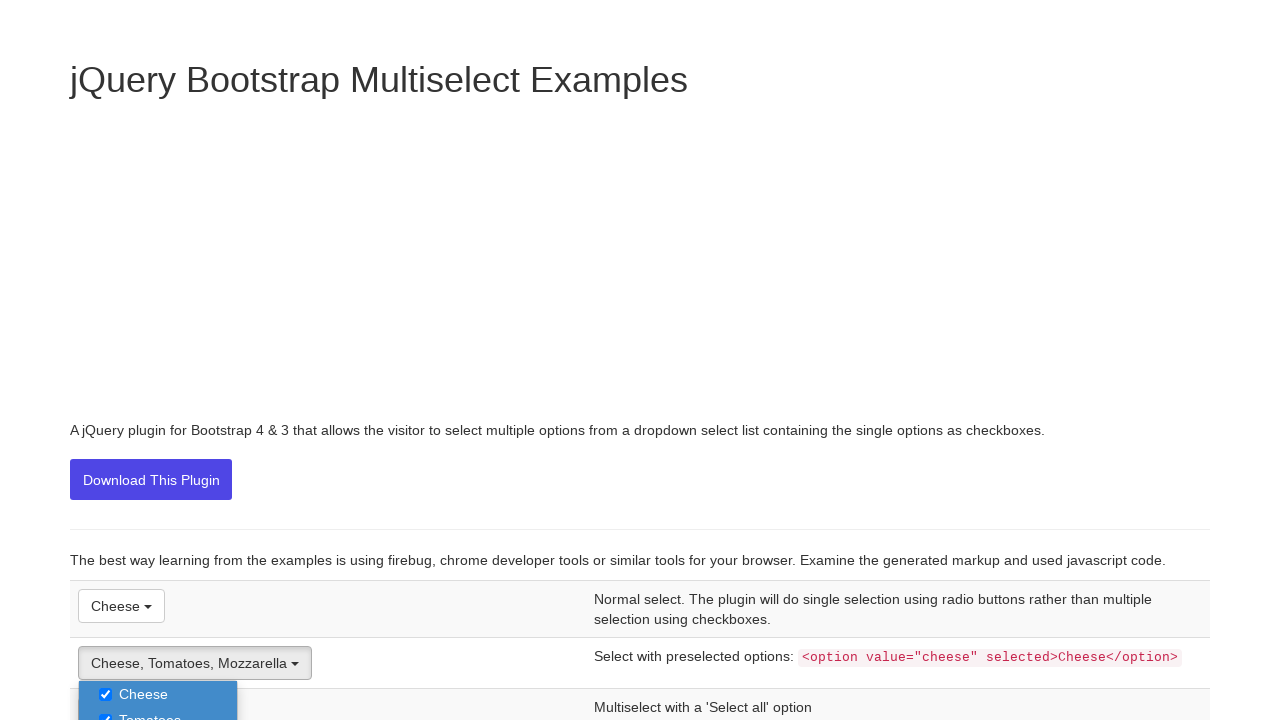

Clicked on active item at index 0 to deselect it at (158, 694) on xpath=//select[@id='example2']/..//li >> nth=0
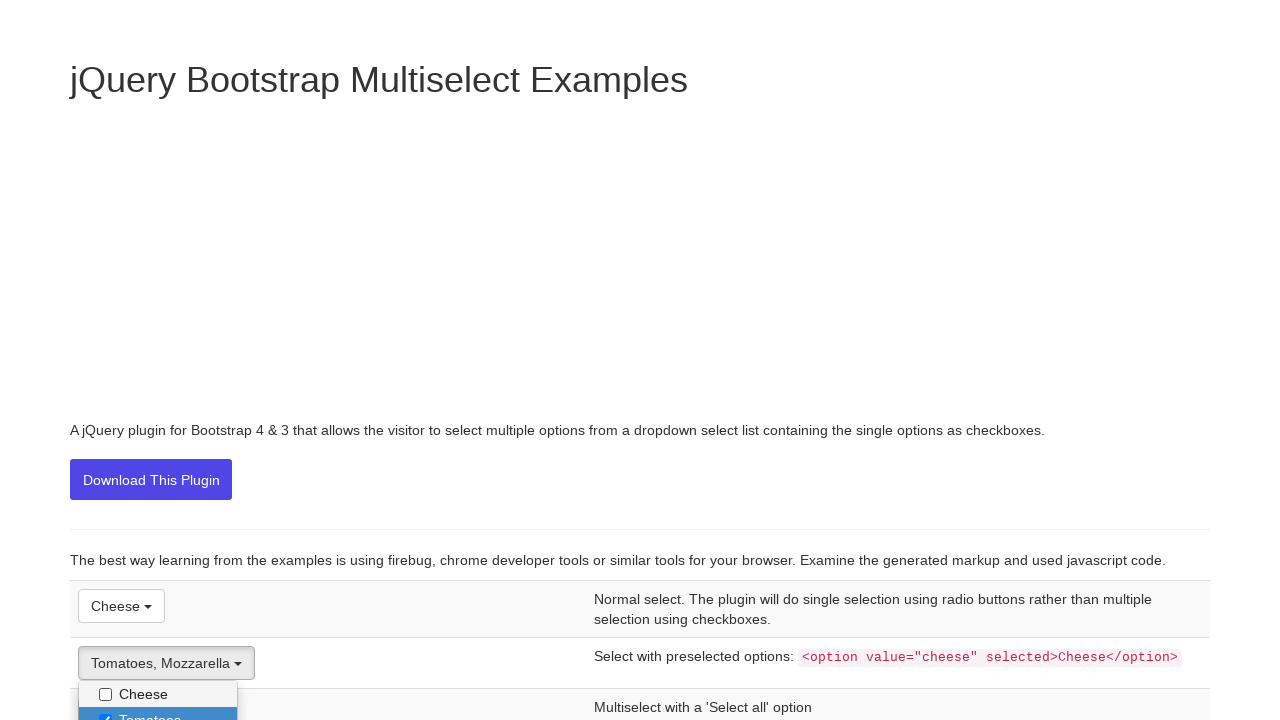

Clicked on active item at index 1 to deselect it at (158, 707) on xpath=//select[@id='example2']/..//li >> nth=1
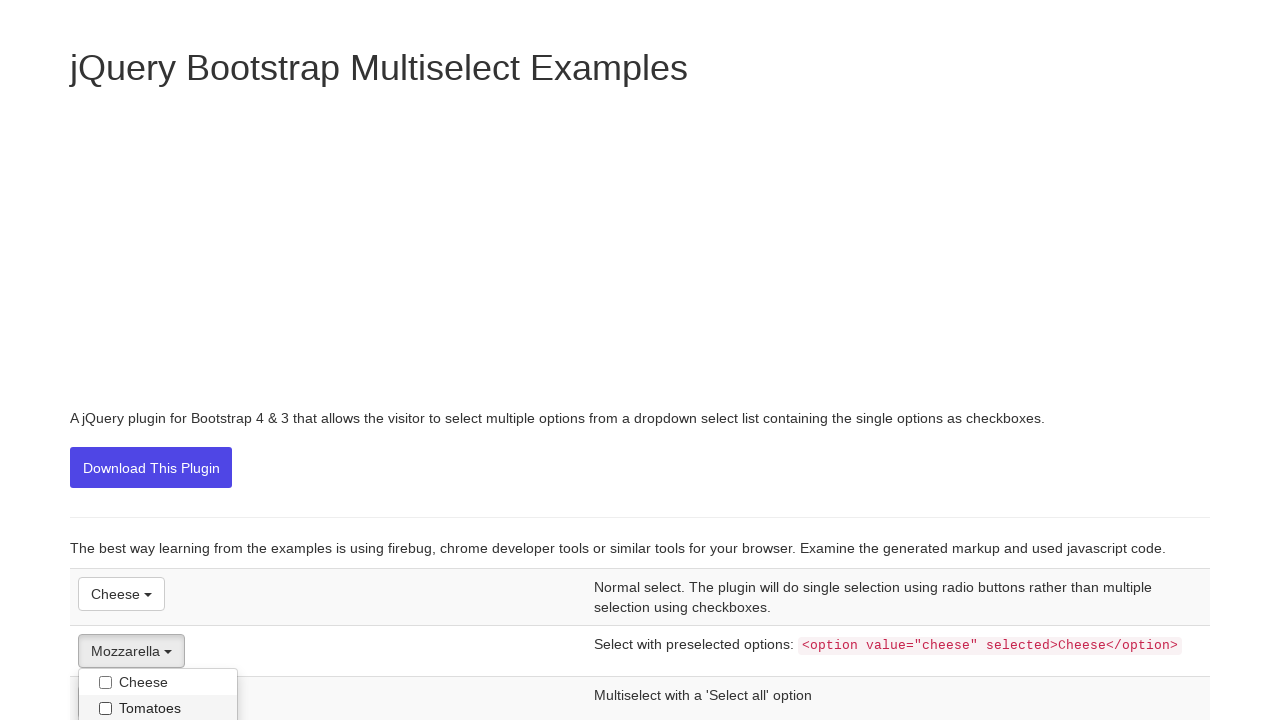

Clicked on active item at index 2 to deselect it at (158, 361) on xpath=//select[@id='example2']/..//li >> nth=2
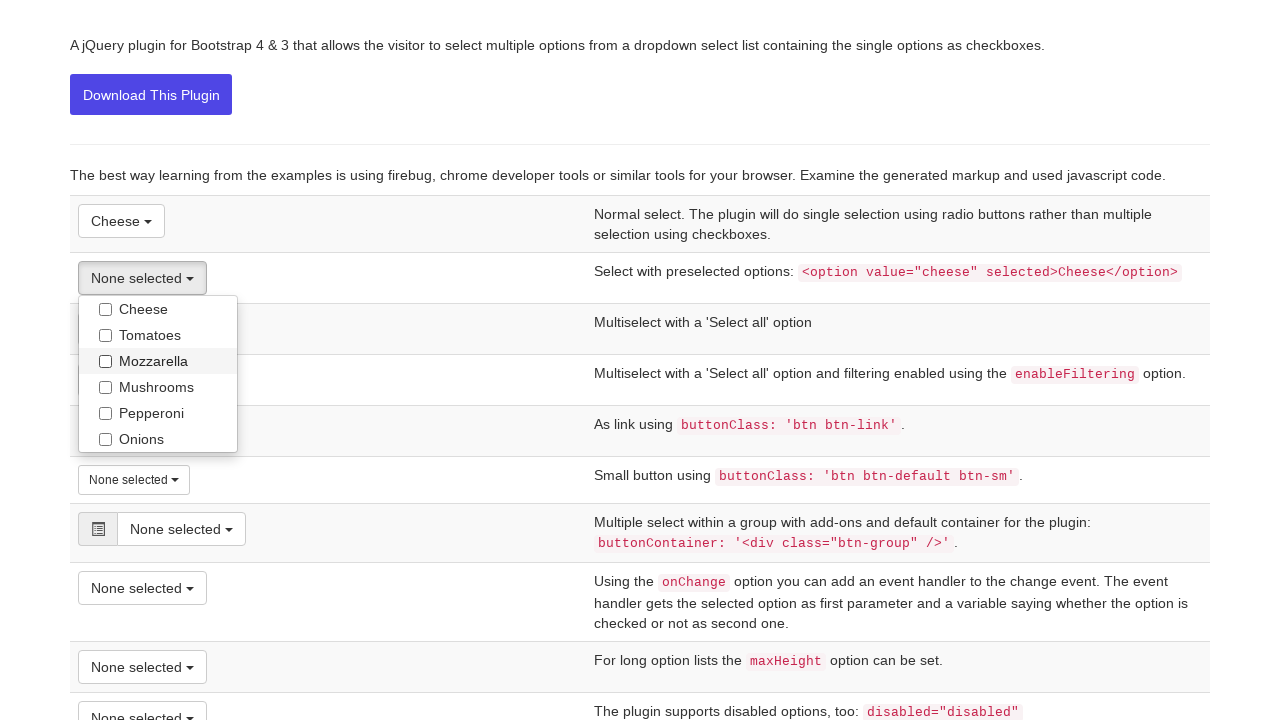

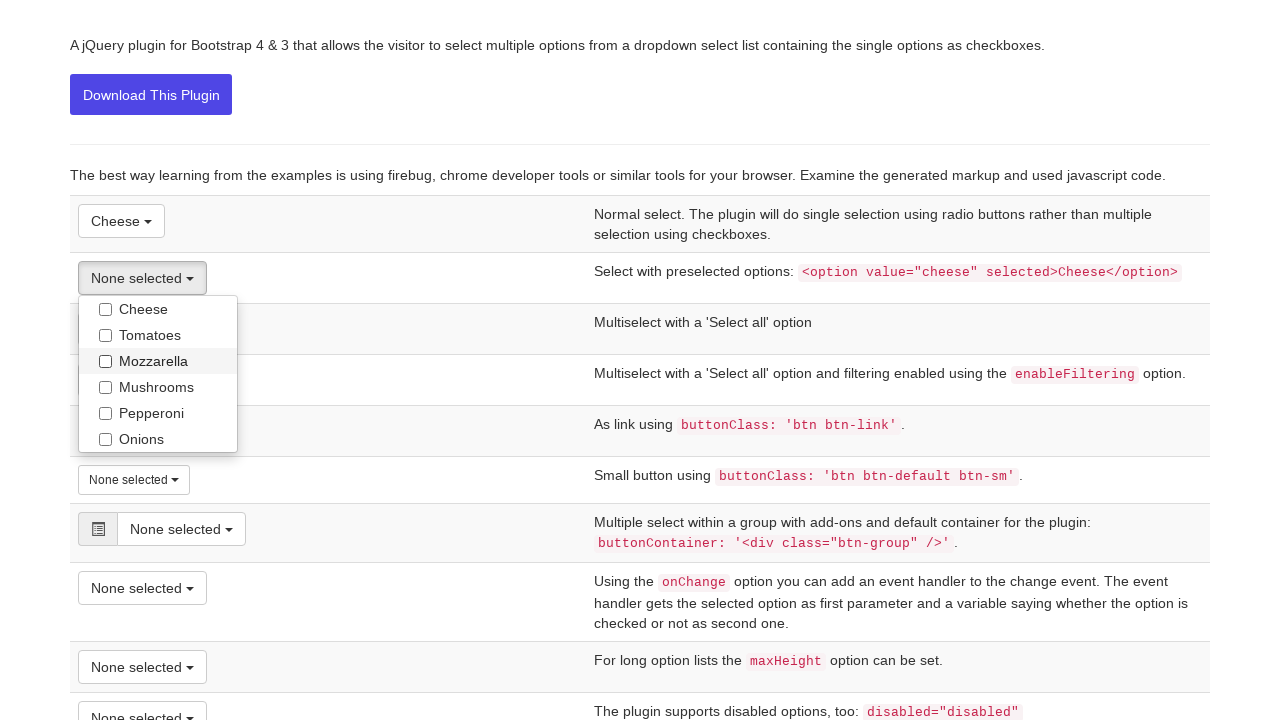